Tests navigation from AppVeyor homepage to the documentation page by clicking the "Docs" link and verifying the welcome element is displayed.

Starting URL: https://www.appveyor.com/

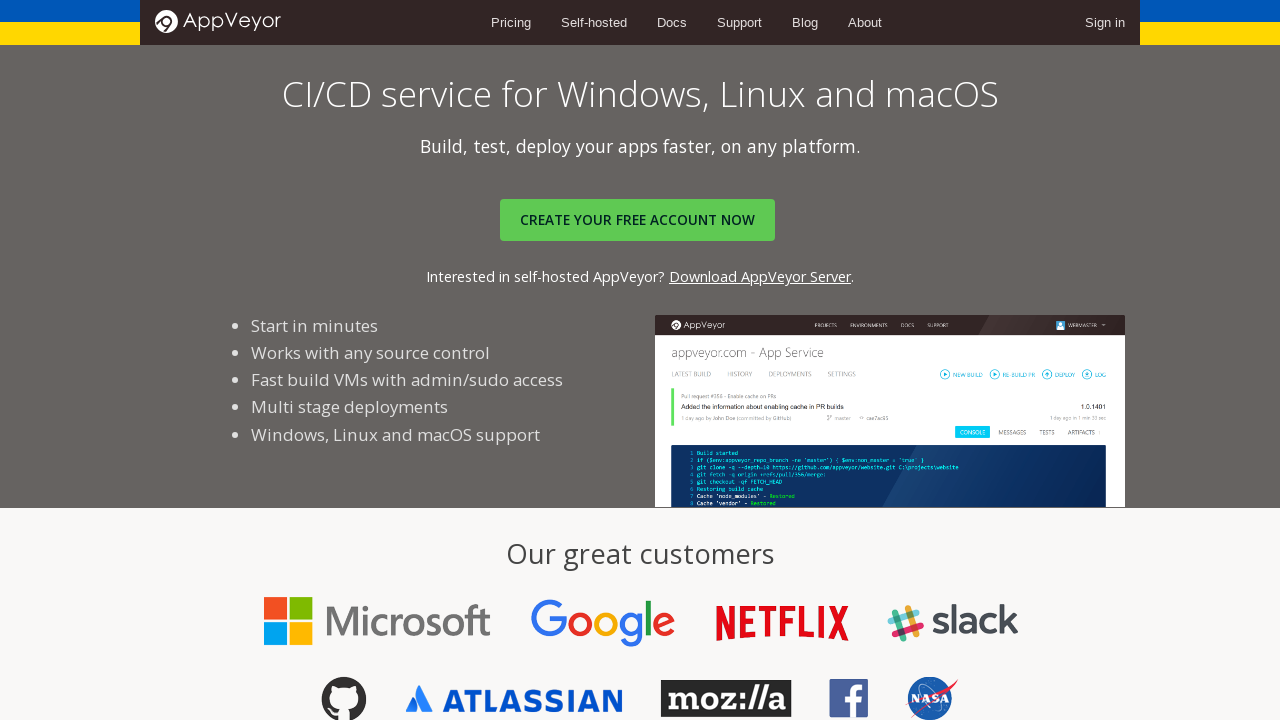

Clicked the 'Docs' link on AppVeyor homepage at (672, 22) on text=Docs
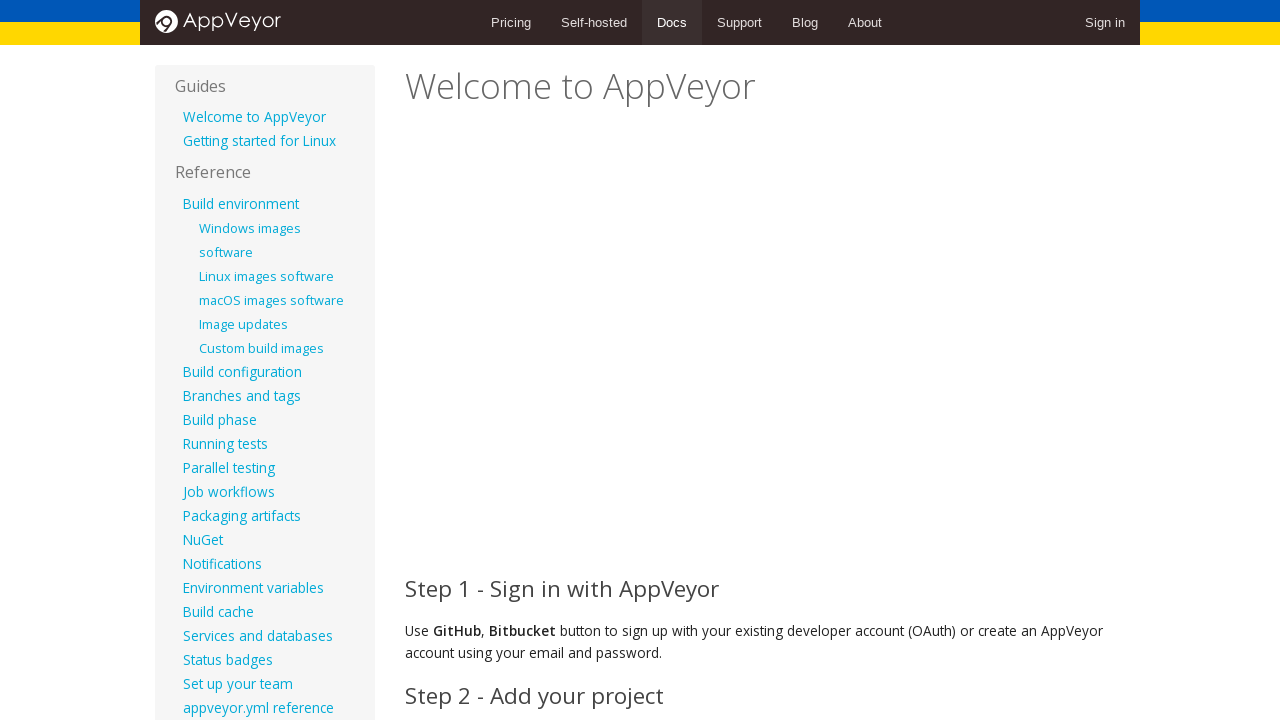

Documentation page loaded and welcome element is visible
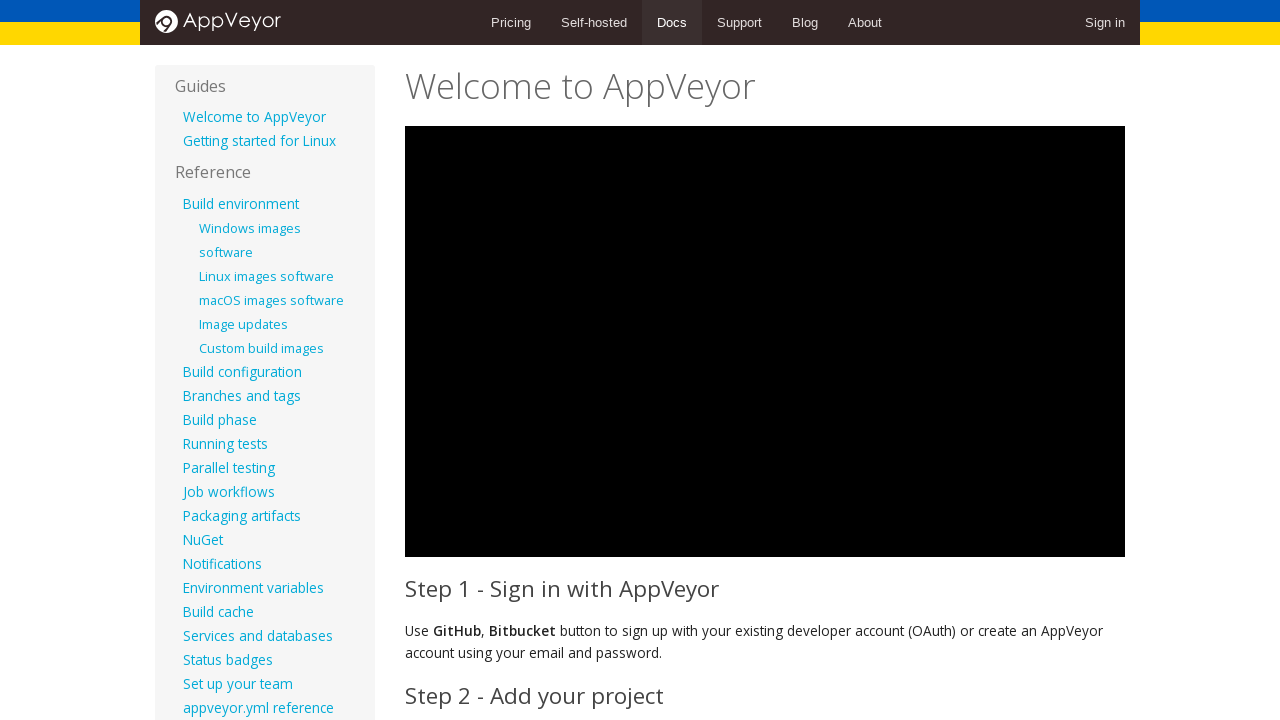

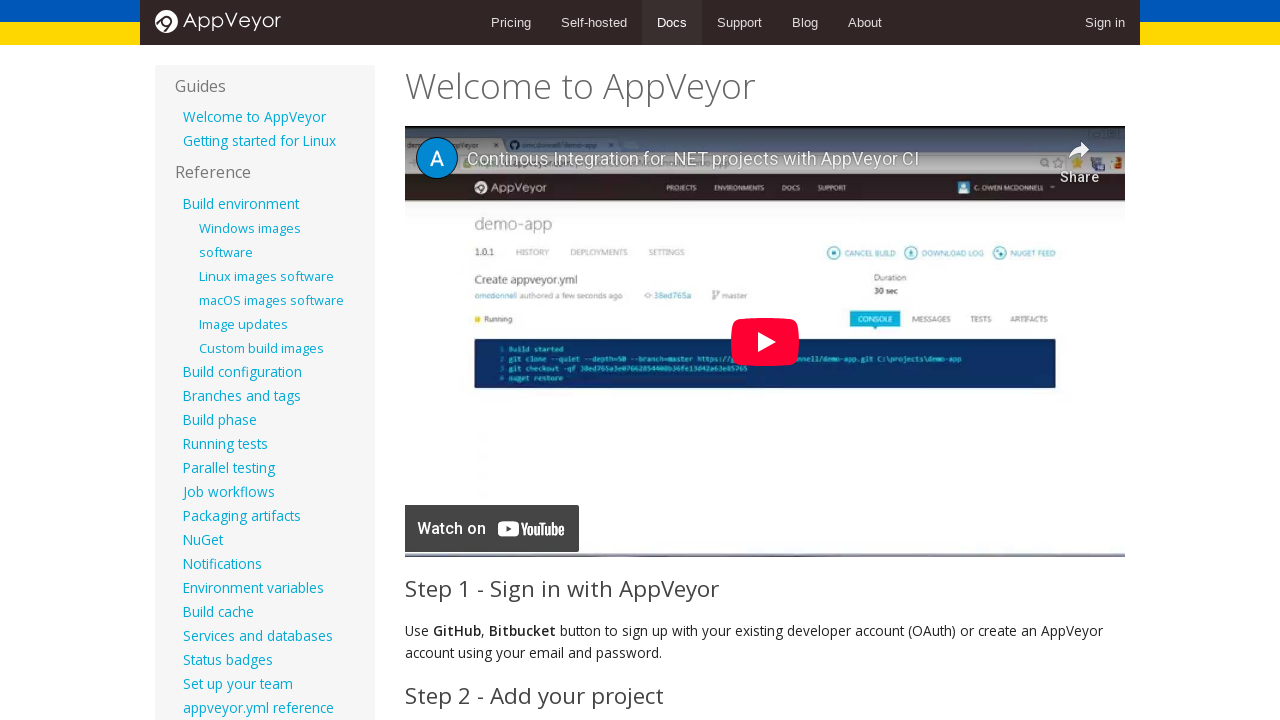